Tests double-click functionality on W3Schools demo page by entering text in a field and double-clicking a button to copy the text to another field

Starting URL: https://www.w3schools.com/tags/tryit.asp?filename=tryhtml5_ev_ondblclick3

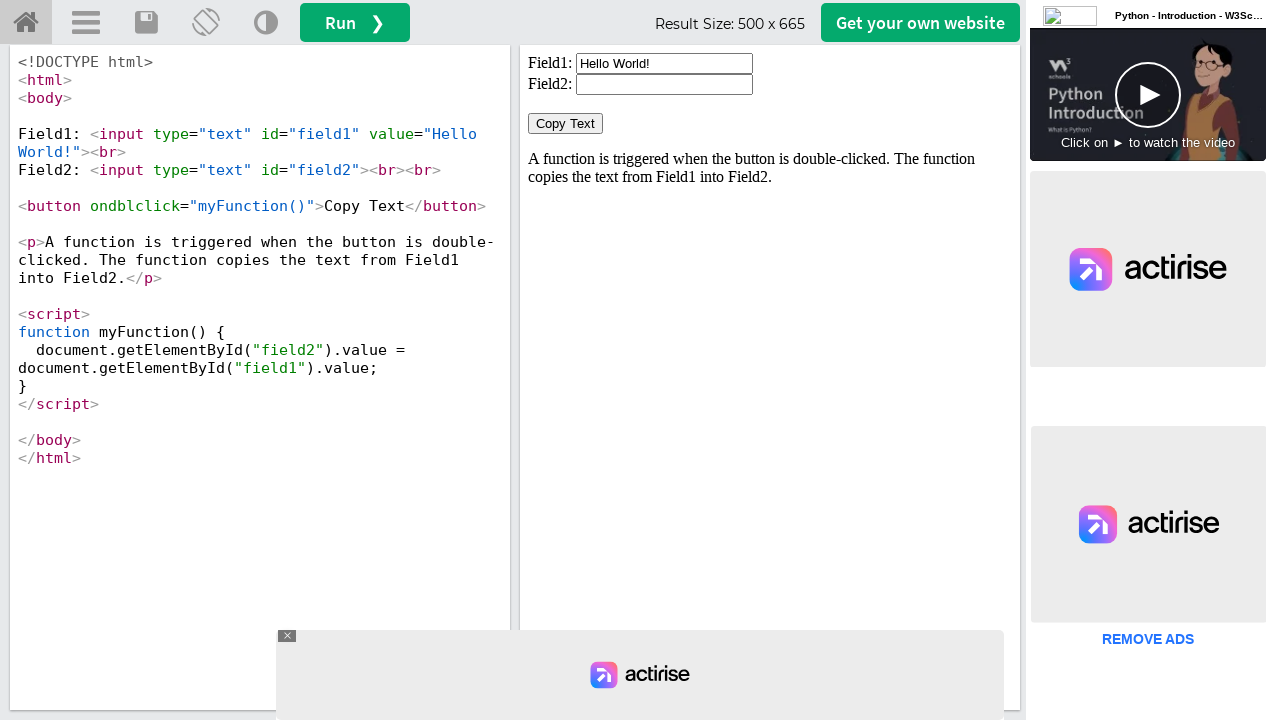

Located iframe containing the double-click demo
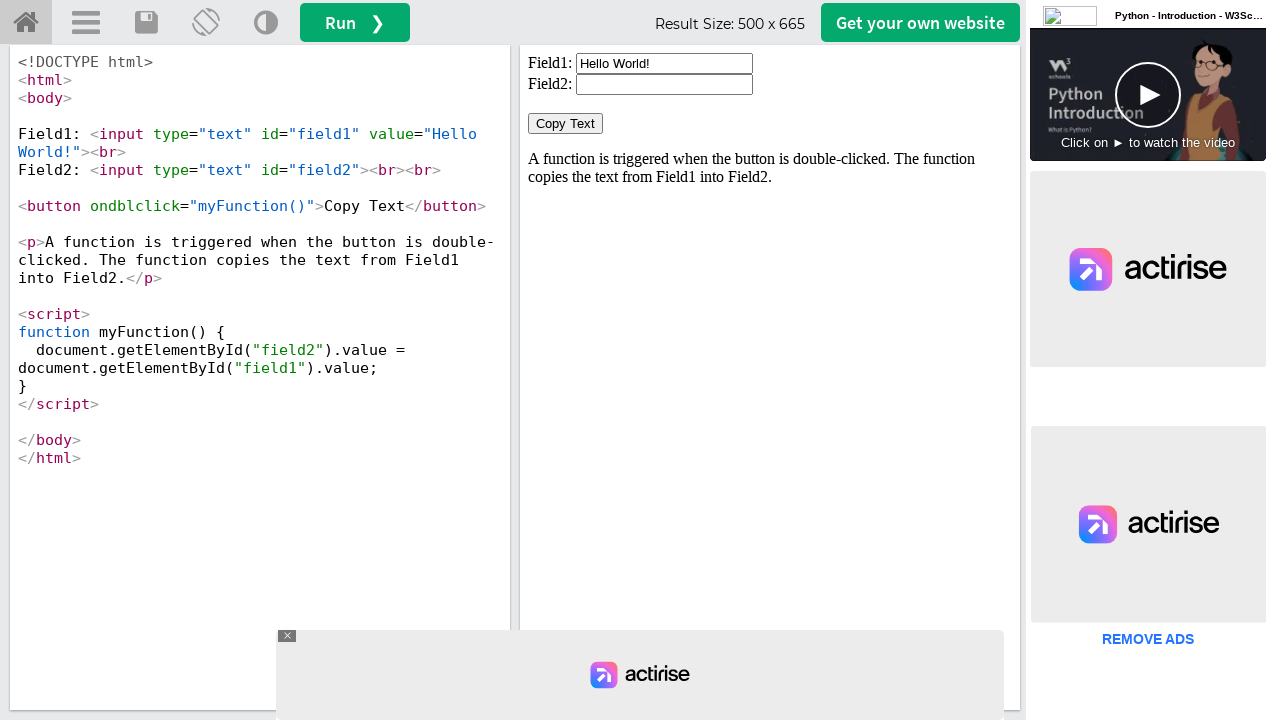

Cleared the first input field on iframe[id='iframeResult'] >> internal:control=enter-frame >> input#field1
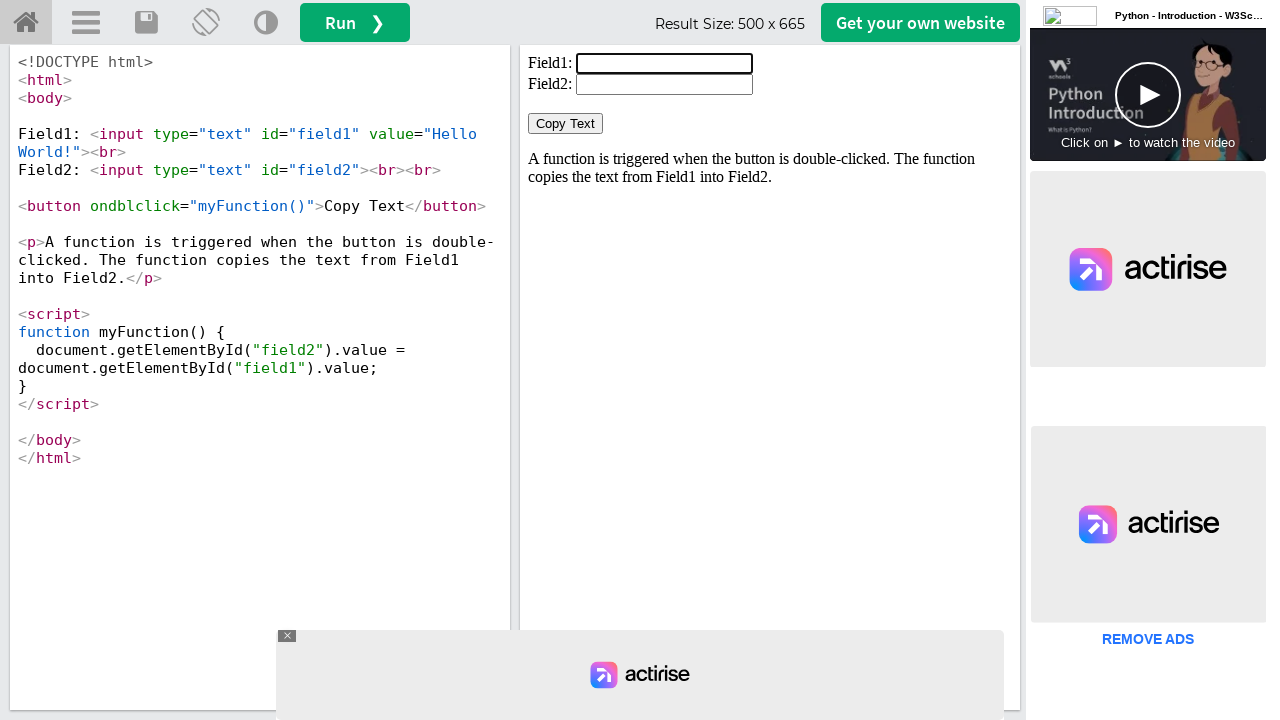

Filled first input field with 'Welcome' on iframe[id='iframeResult'] >> internal:control=enter-frame >> input#field1
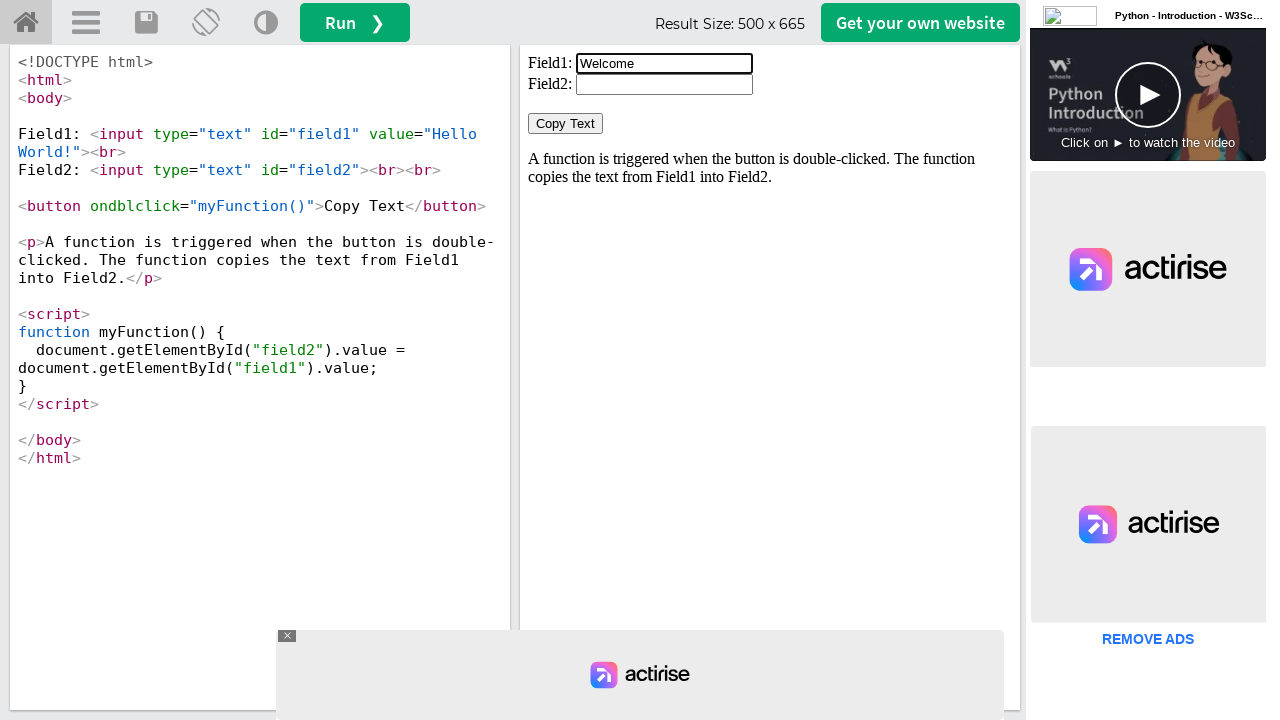

Double-clicked the 'Copy Text' button at (566, 124) on iframe[id='iframeResult'] >> internal:control=enter-frame >> button:has-text('Co
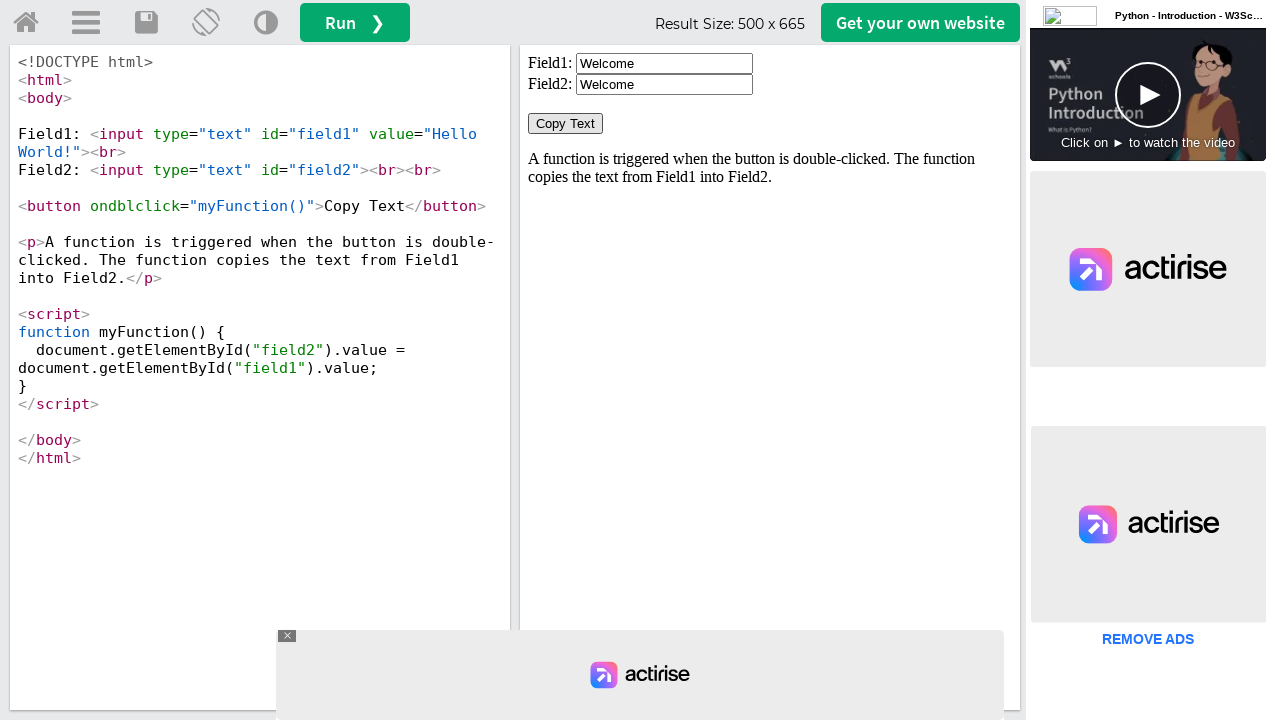

Retrieved value from second input field
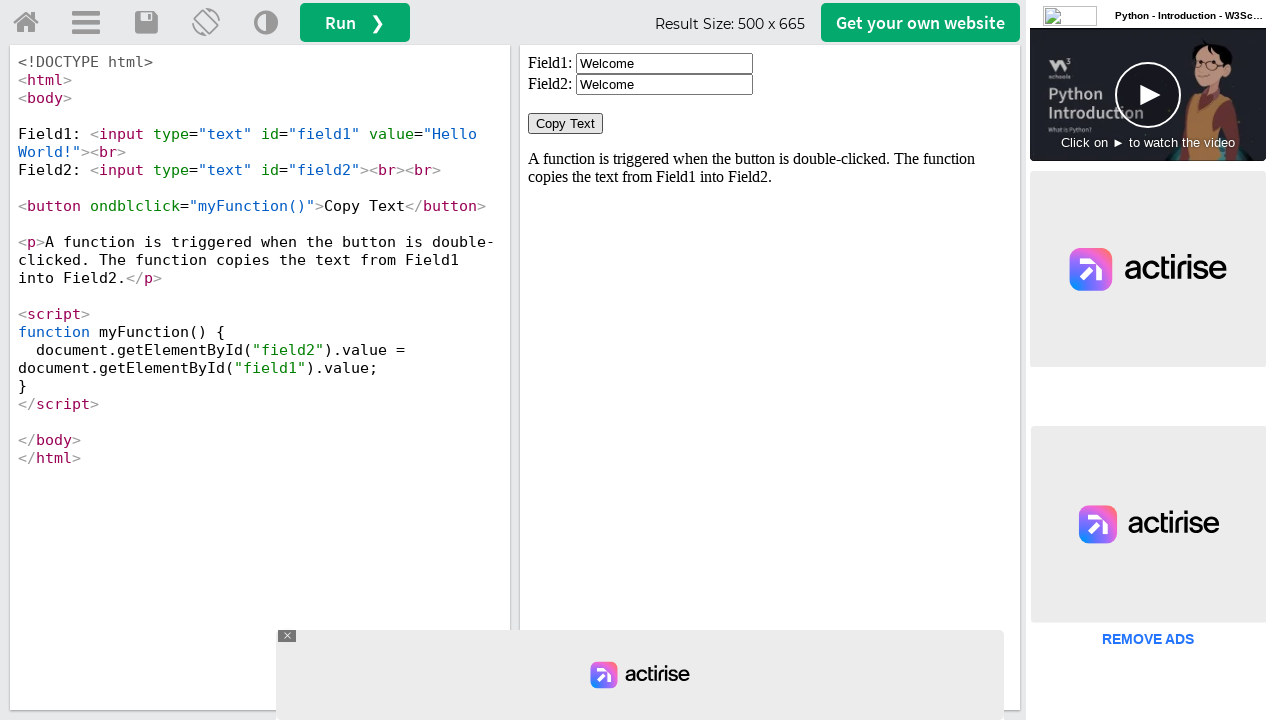

Verified that 'Welcome' was successfully copied to the second field
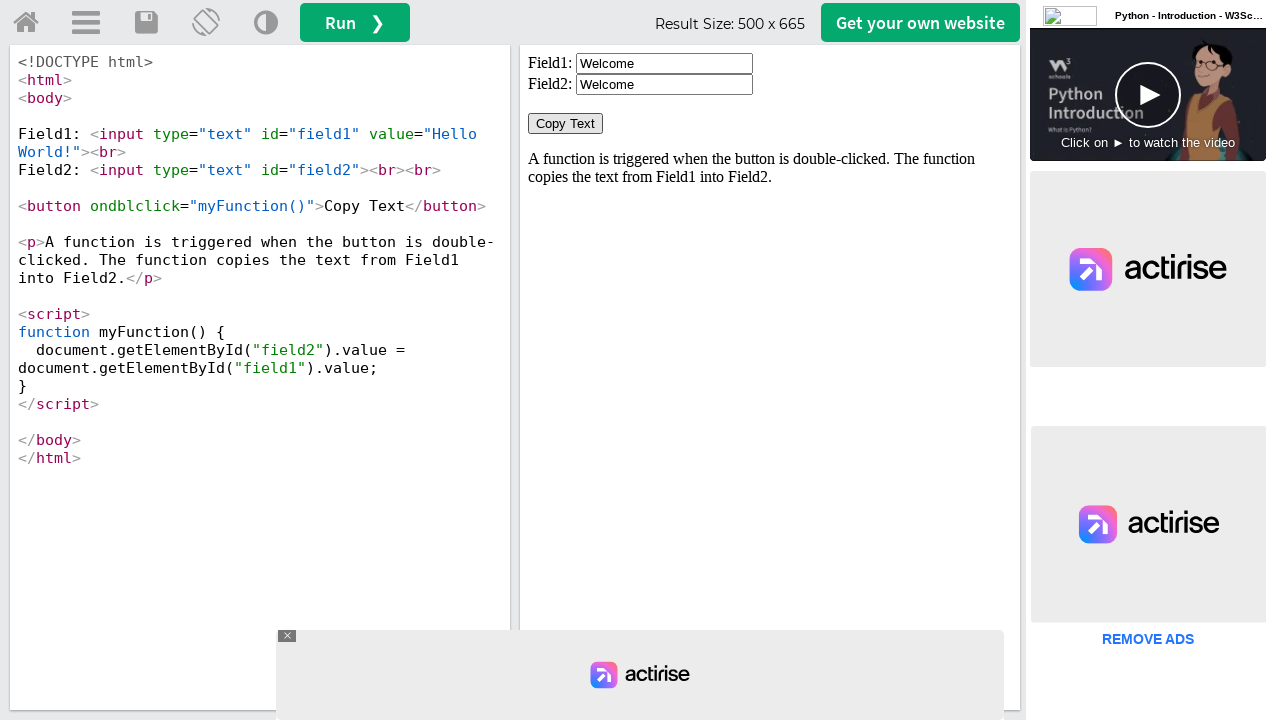

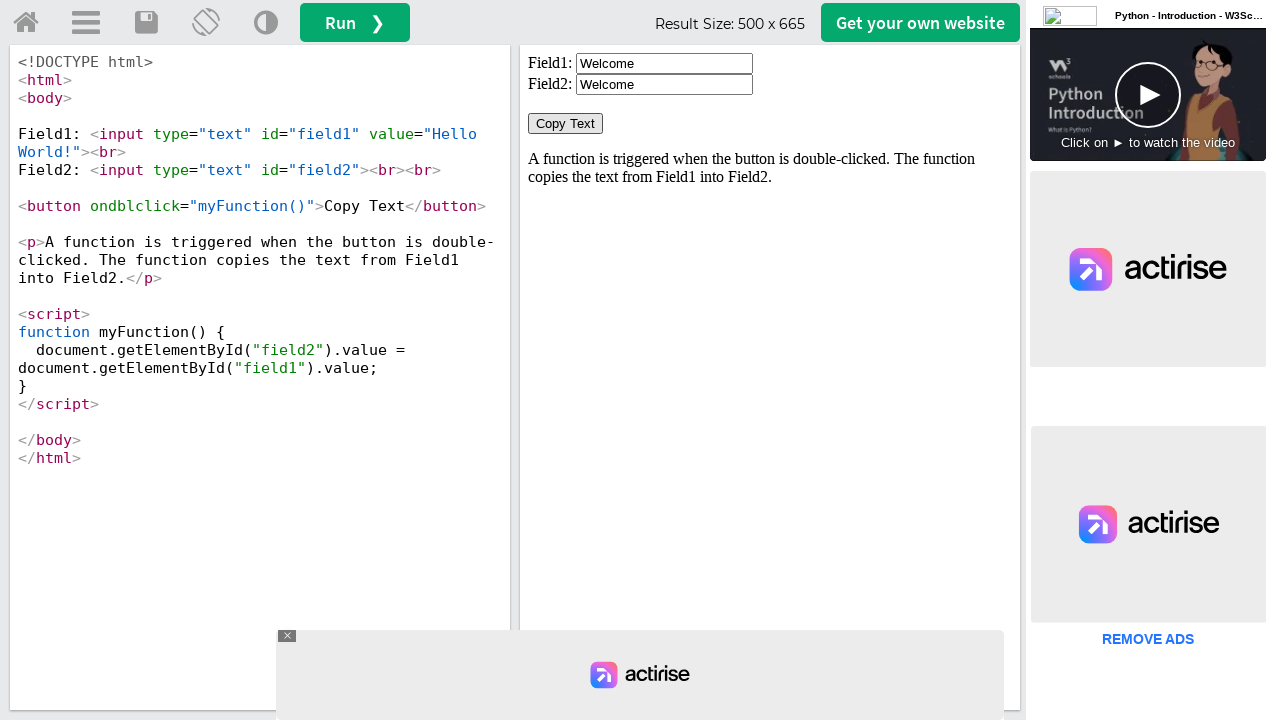